Tests a basic HTML form by filling various input types including text fields, textarea, checkboxes, radio buttons, select dropdowns, and submitting the form.

Starting URL: https://testpages.herokuapp.com/styled/basic-html-form-test.html

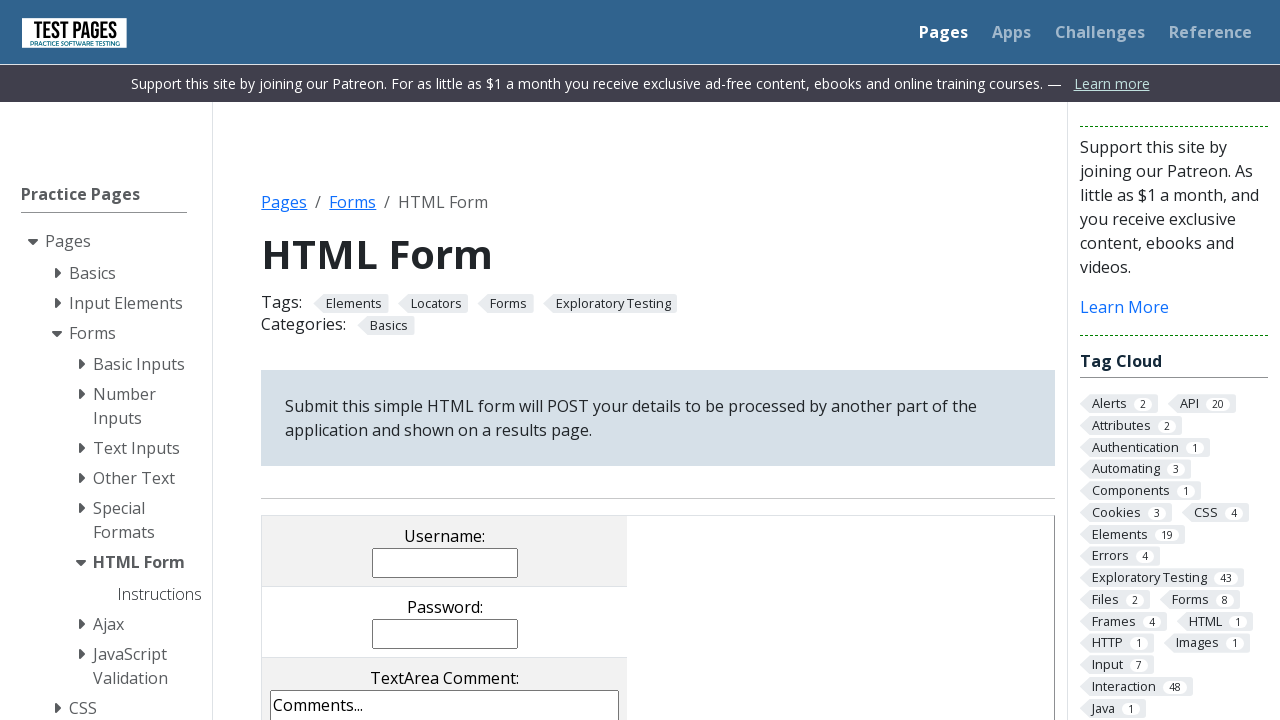

Filled username field with 'alba ca zapada' on input[name='username']
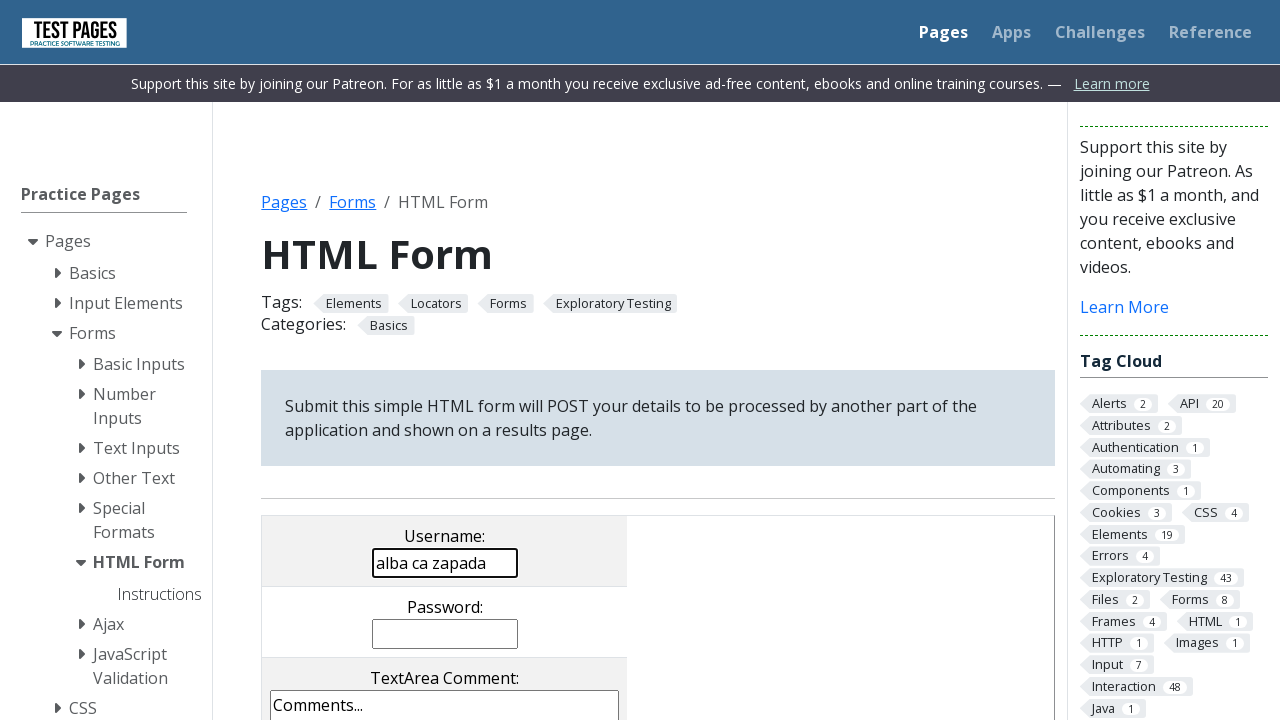

Filled password field with 'cei7pitici' on input[name='password']
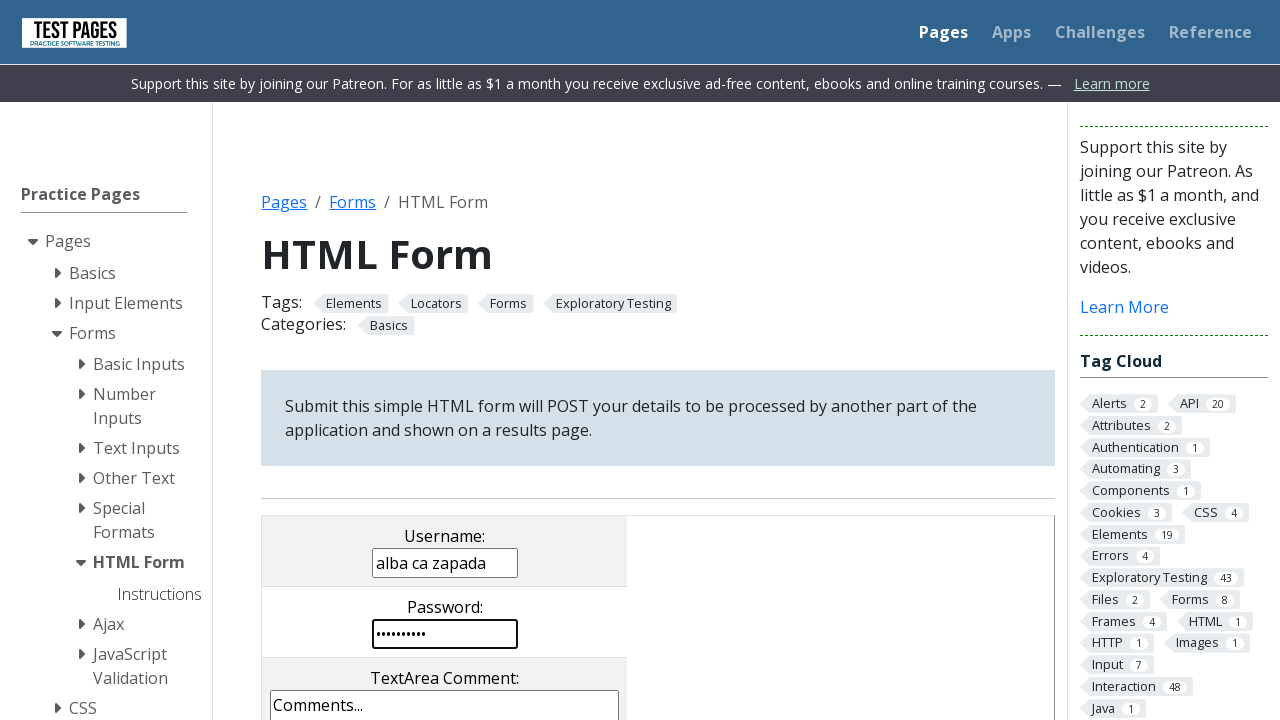

Filled comments textarea with 'categoria povesti' on textarea[name='comments']
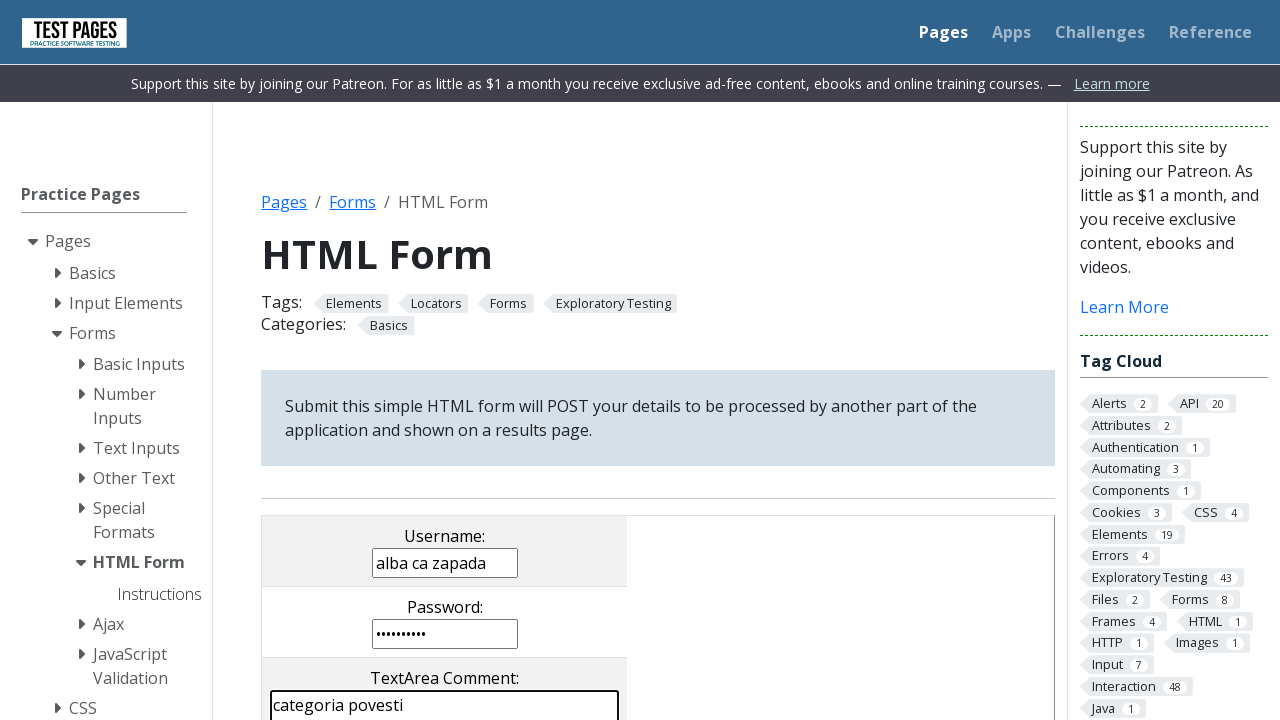

Clicked second checkbox at (402, 360) on input[name='checkboxes[]'] >> nth=1
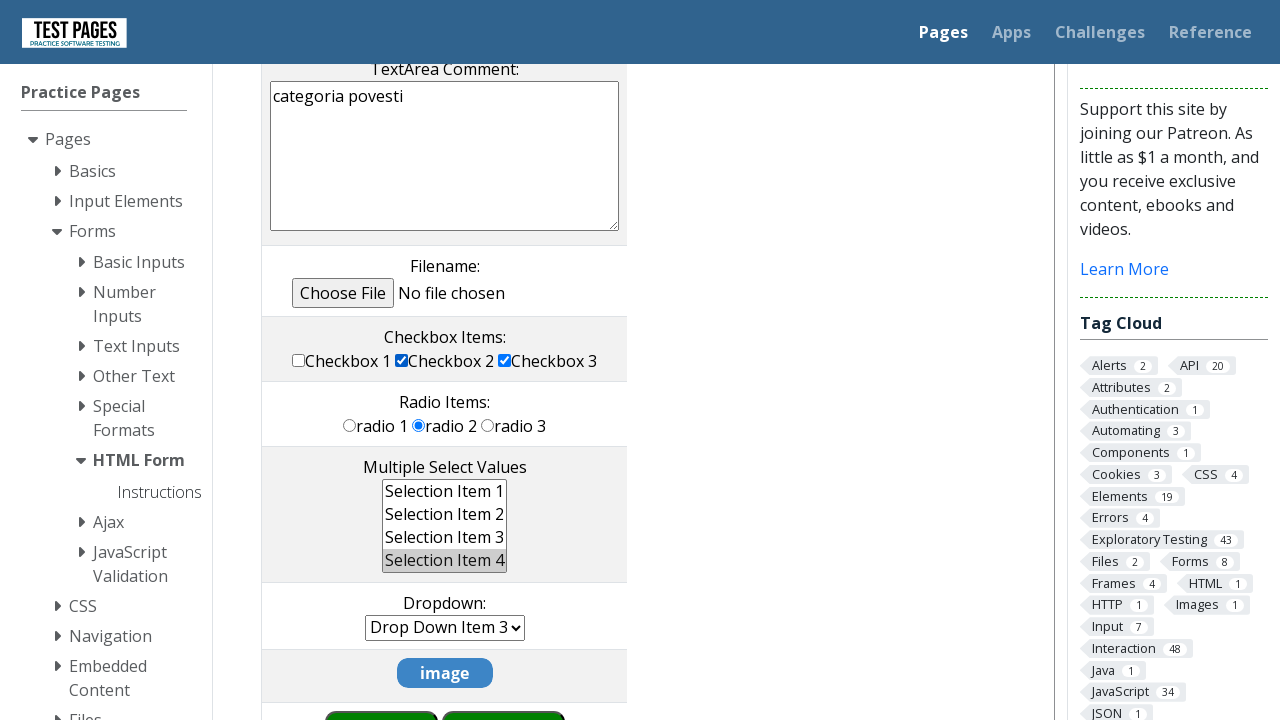

Clicked third radio button at (488, 425) on input[name='radioval'] >> nth=2
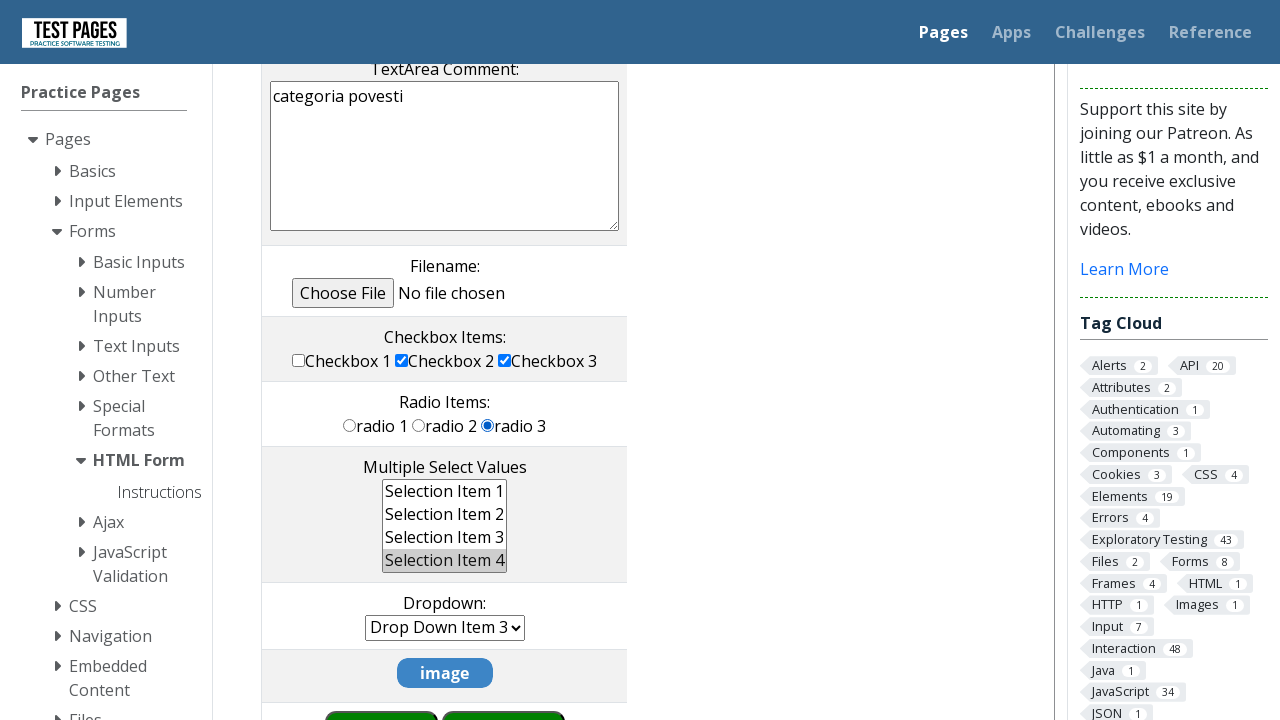

Deselected all options in multiple select dropdown on select[name='multipleselect[]']
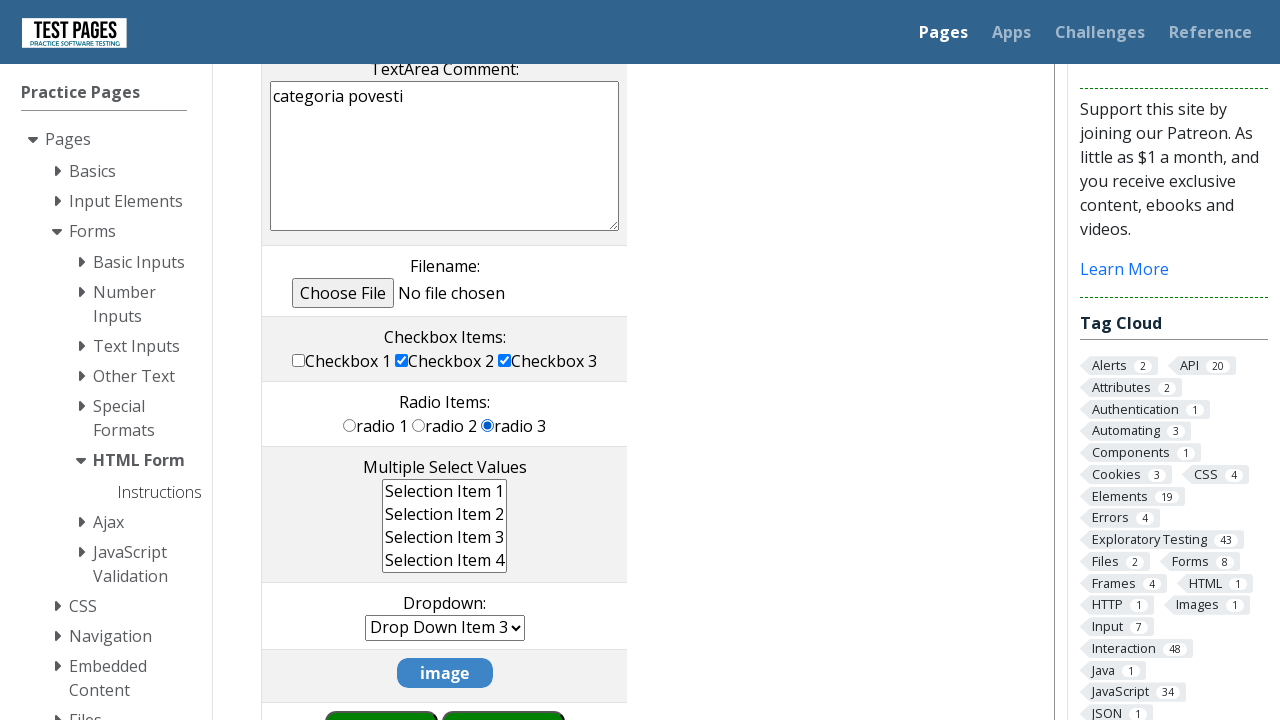

Selected options 'ms1' and 'ms2' in multiple select dropdown on select[name='multipleselect[]']
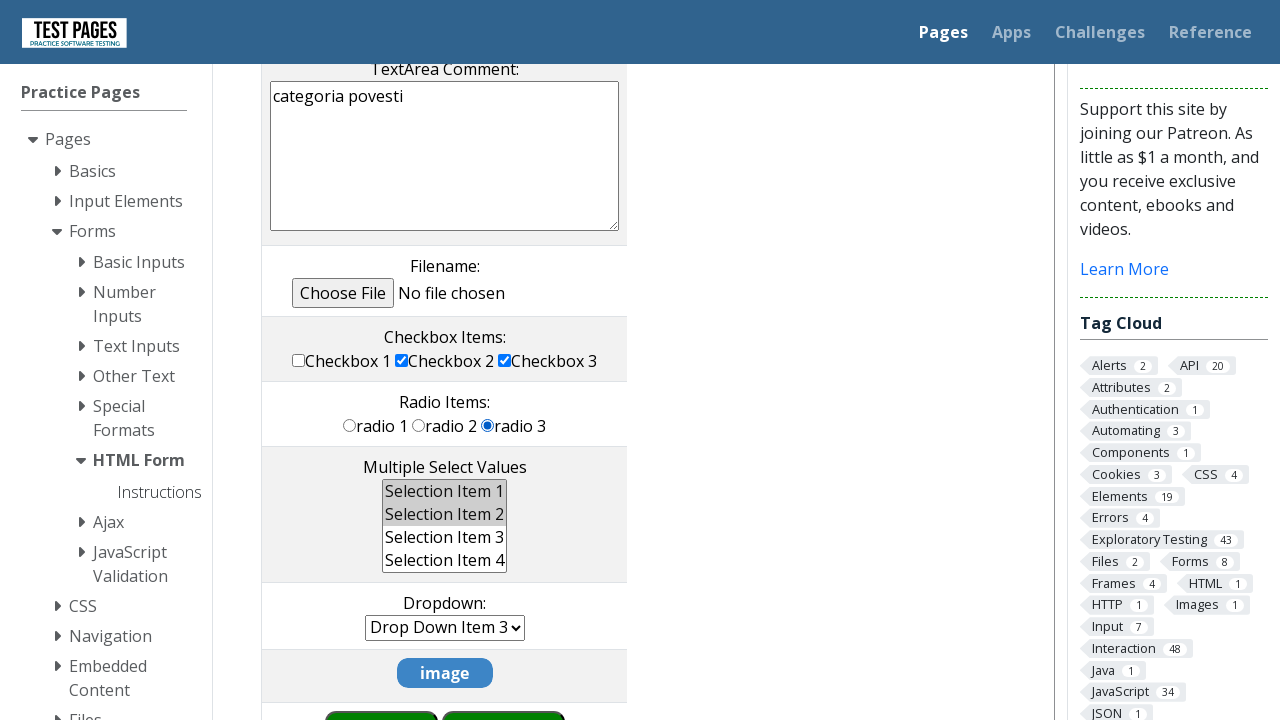

Selected dropdown option at index 2 on select[name='dropdown']
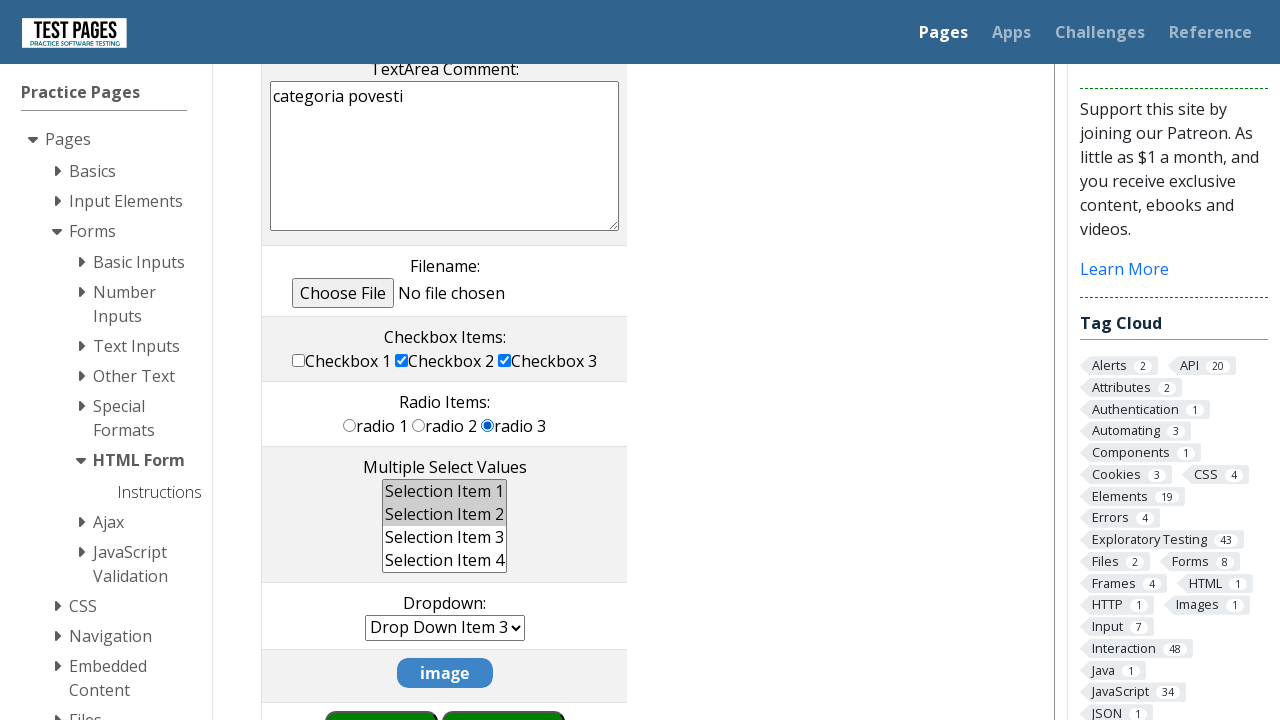

Clicked submit button to submit the form at (504, 690) on input[type='submit']
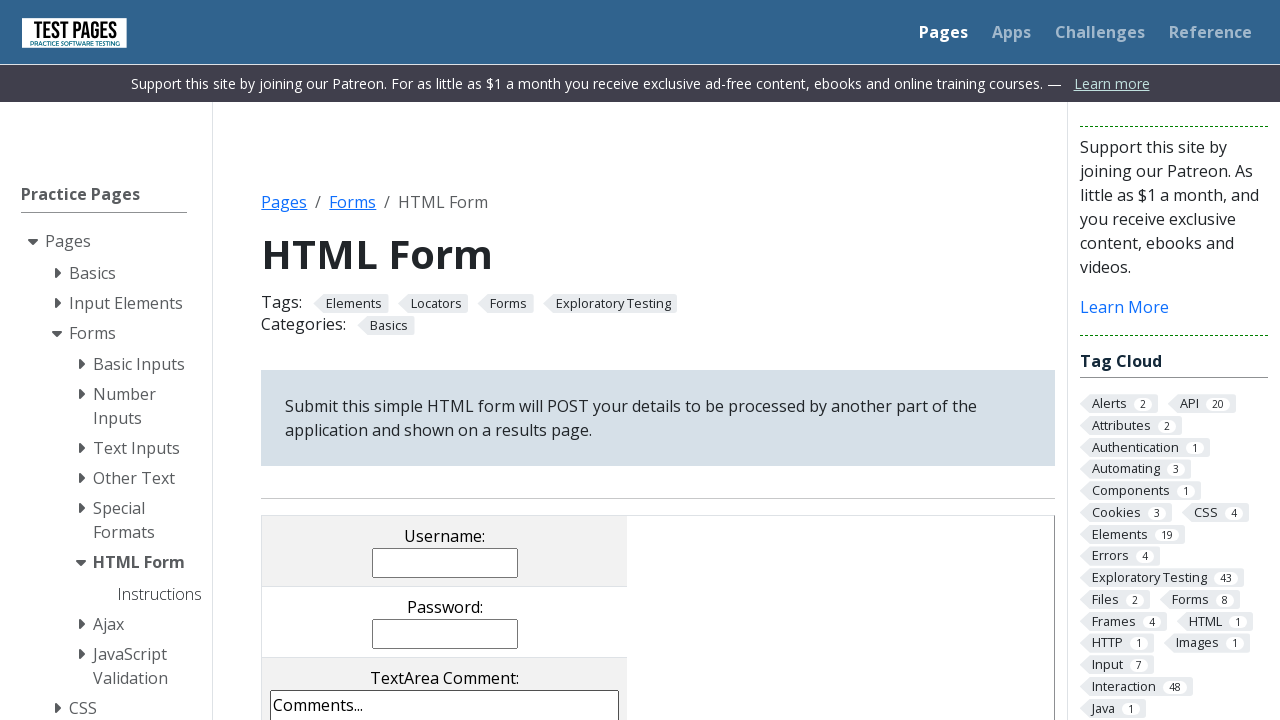

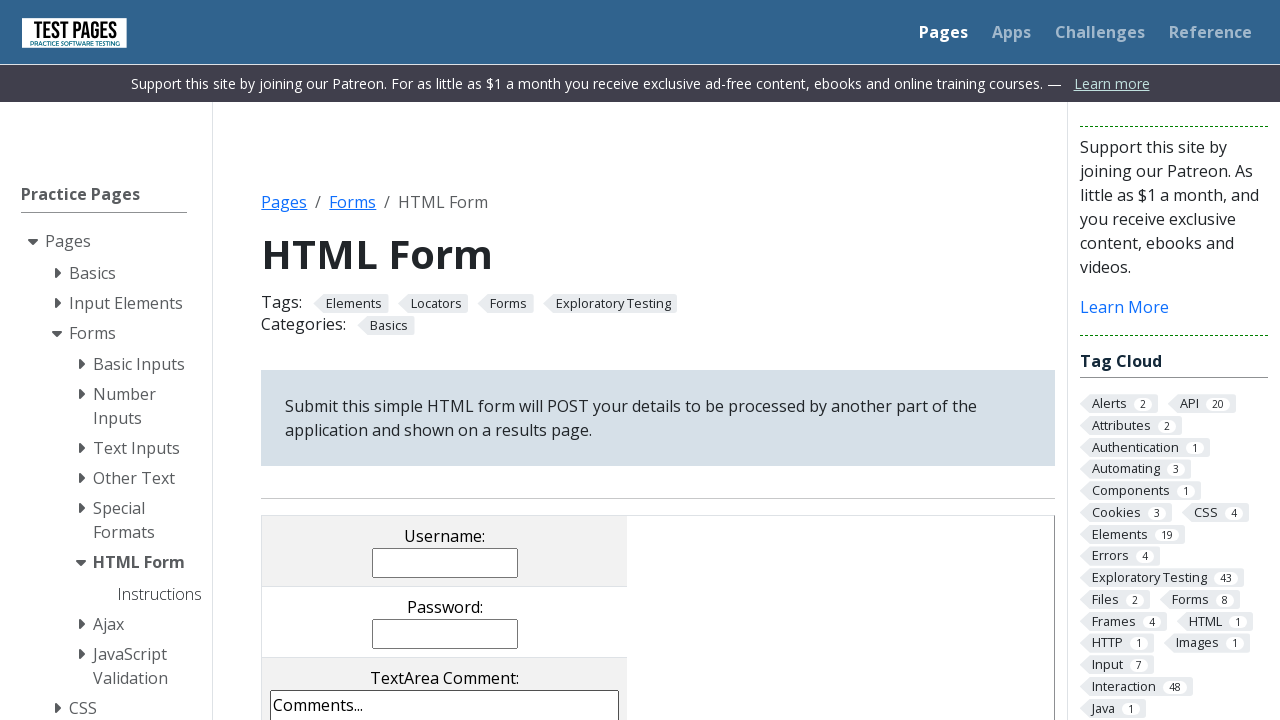